Tests the BlazeDemo flight booking flow by selecting departure and destination cities, choosing a flight, filling in passenger and payment details, and completing the purchase. The flow is repeated twice with different flight selections and passenger data.

Starting URL: https://blazedemo.com/

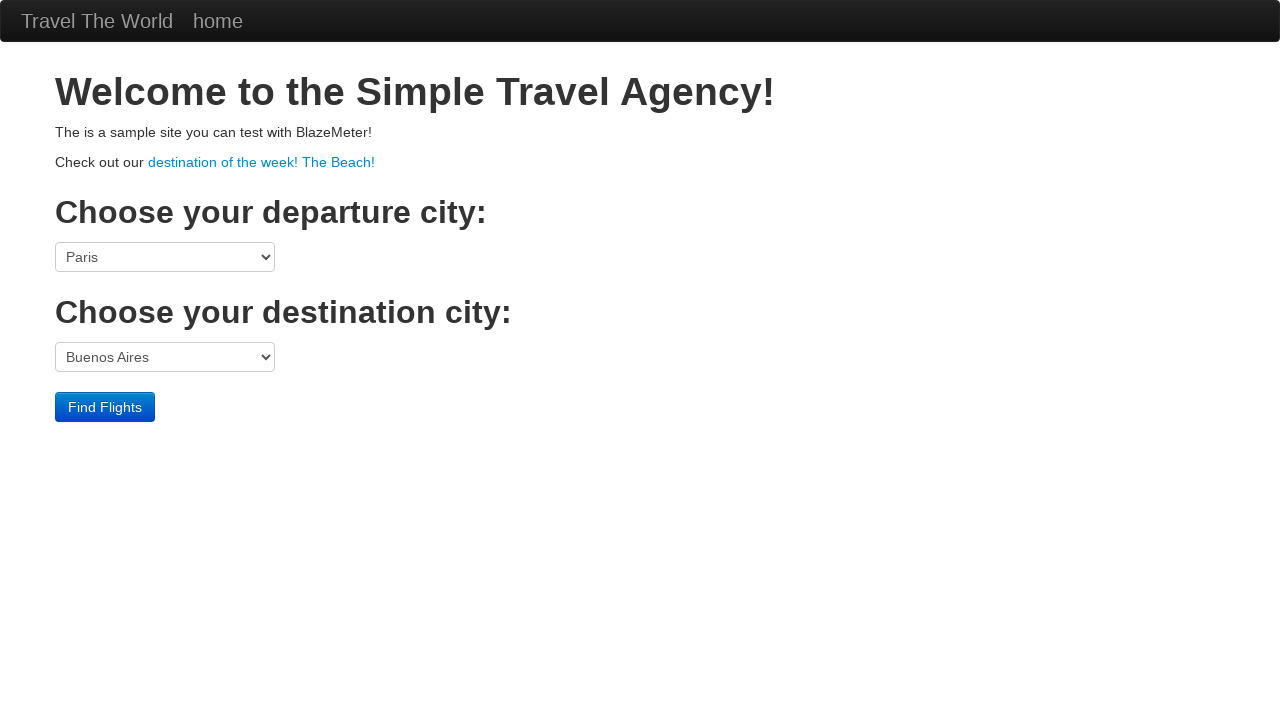

Selected San Diego as departure city on select[name='fromPort']
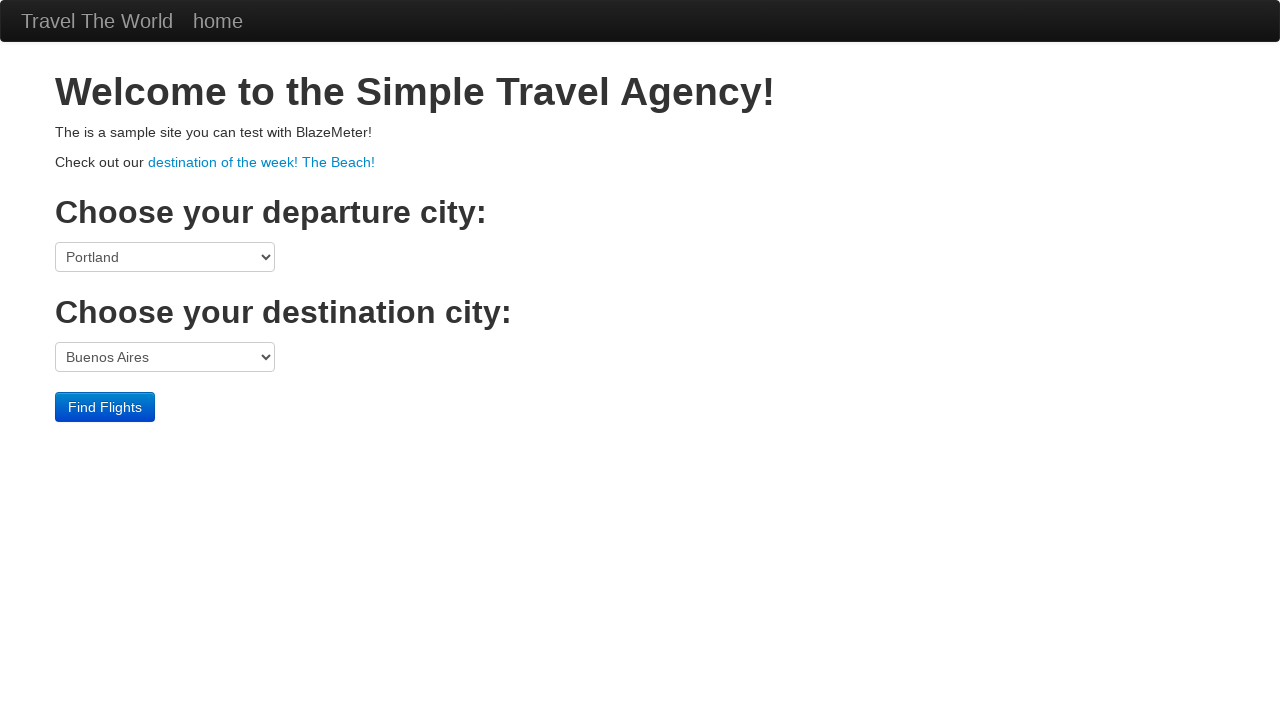

Selected London as destination city on select[name='toPort']
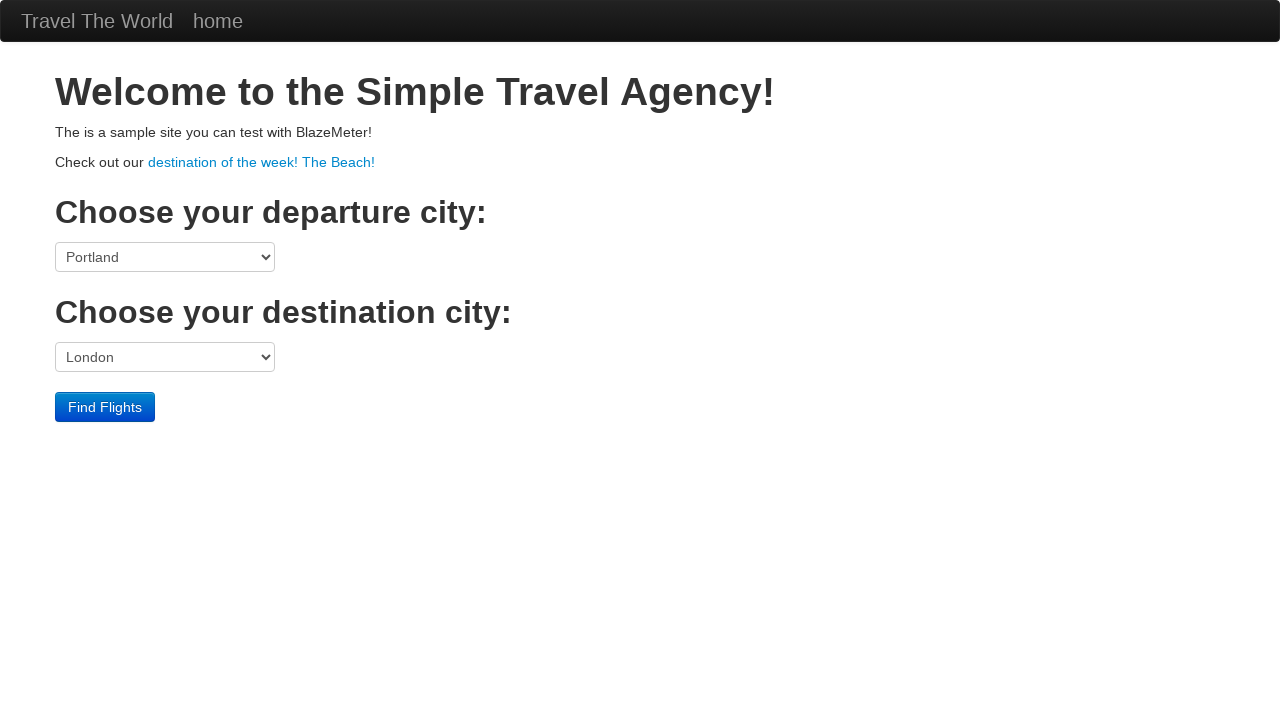

Clicked Find Flights button at (105, 407) on input[type='submit']
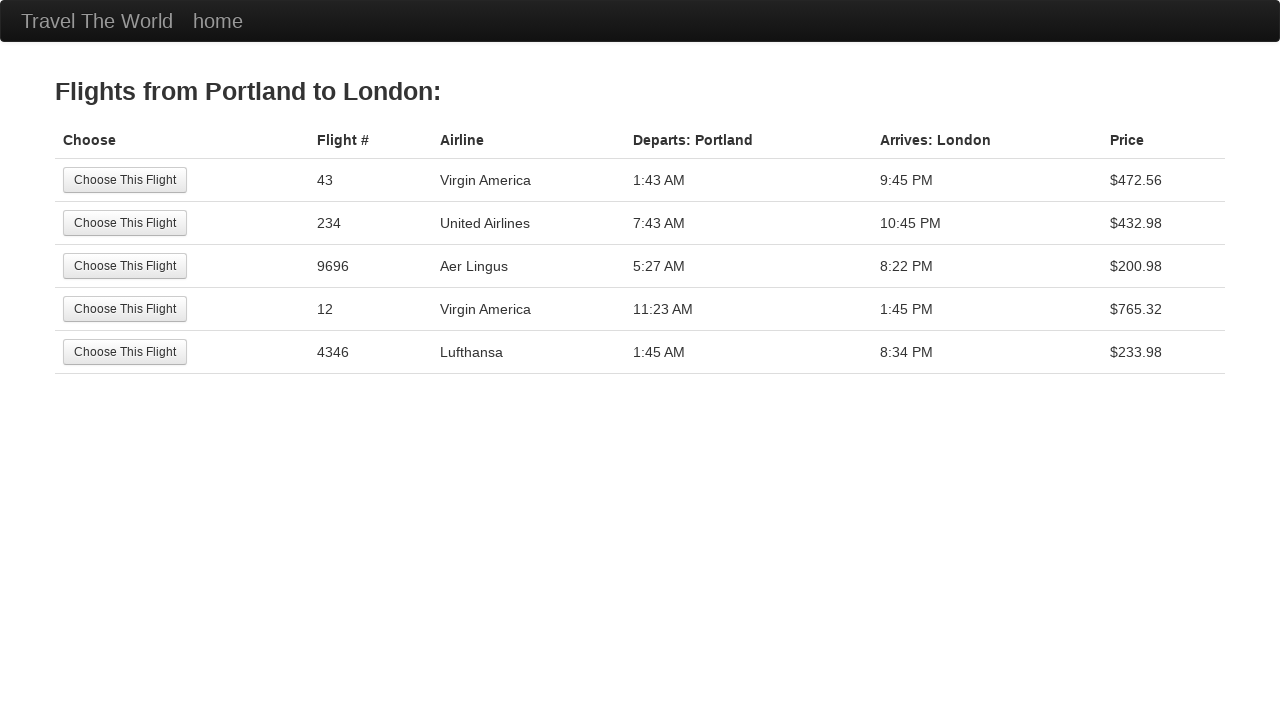

Selected first flight option at (125, 180) on xpath=//table/tbody/tr[1]/td[1]/input
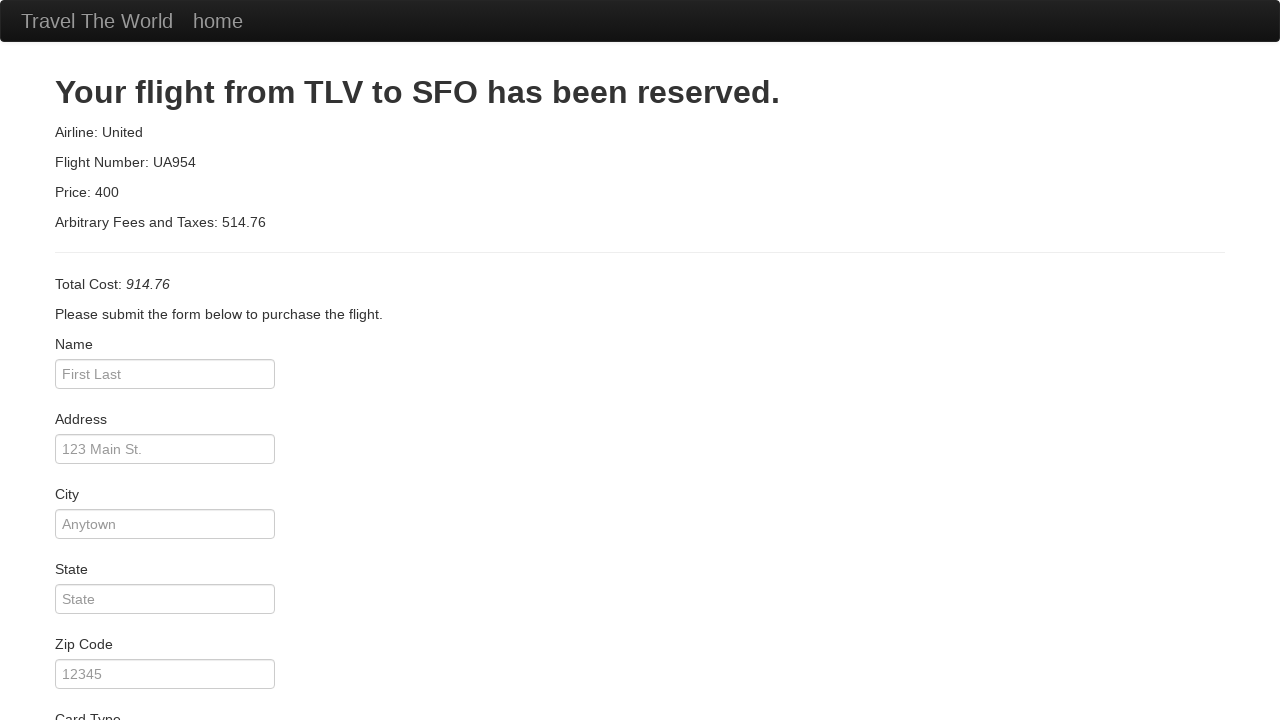

Filled passenger name: Sharef on #inputName
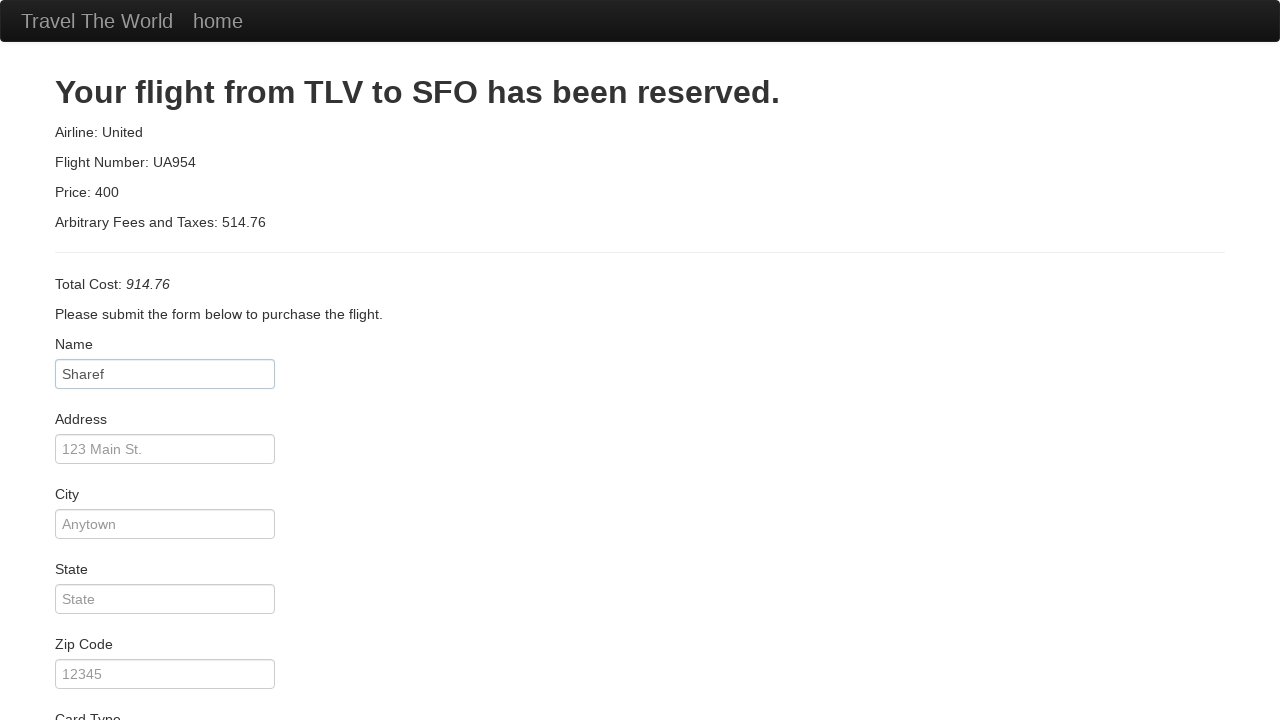

Filled address: Heart on #address
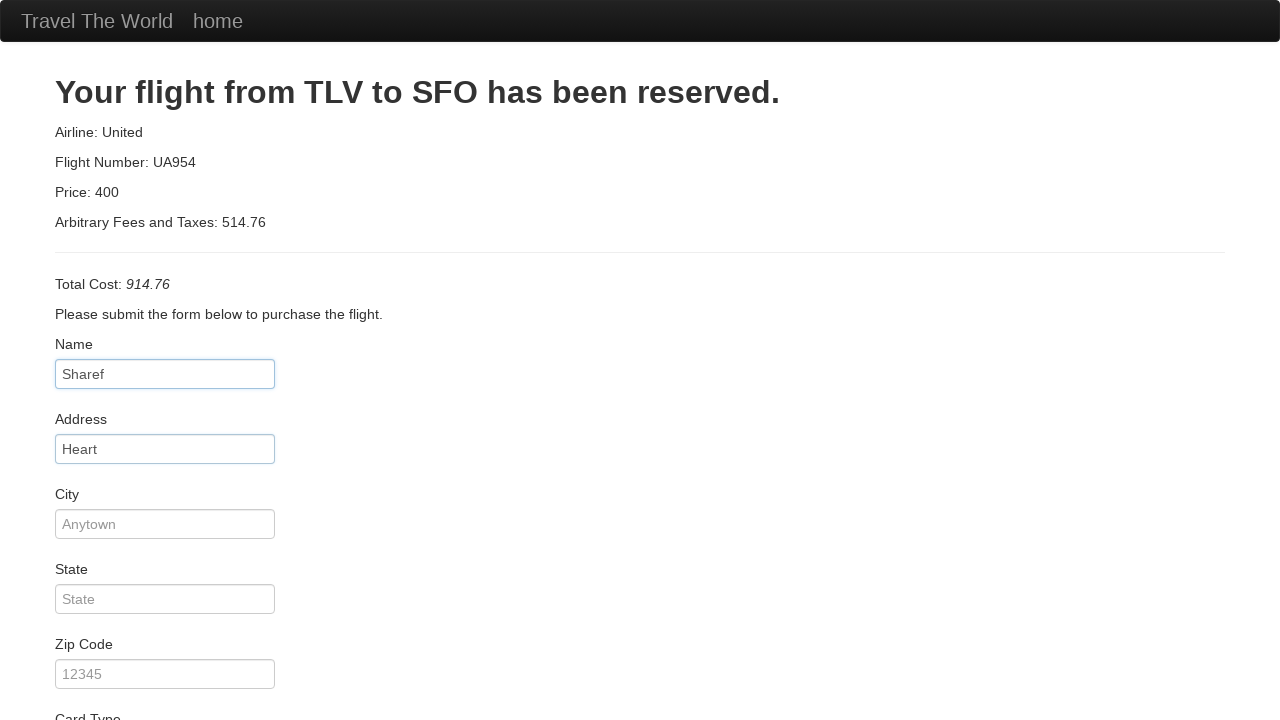

Filled city: Sole on #city
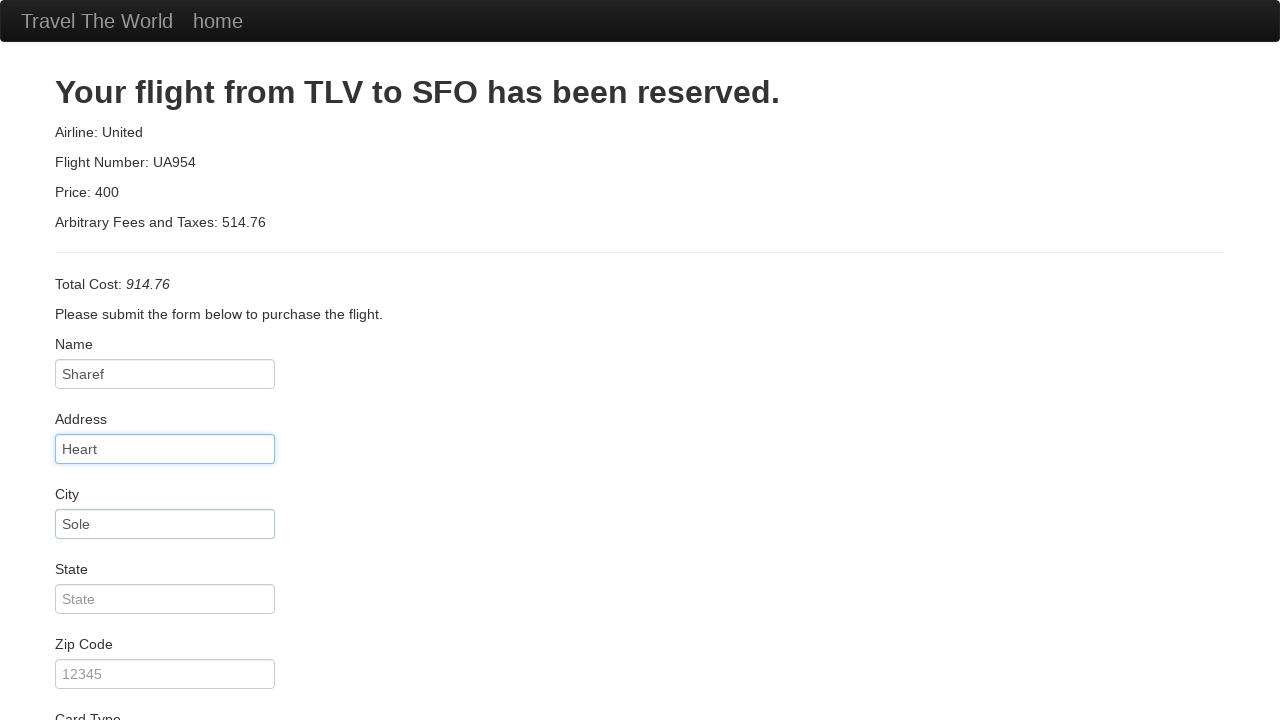

Filled state: Body on #state
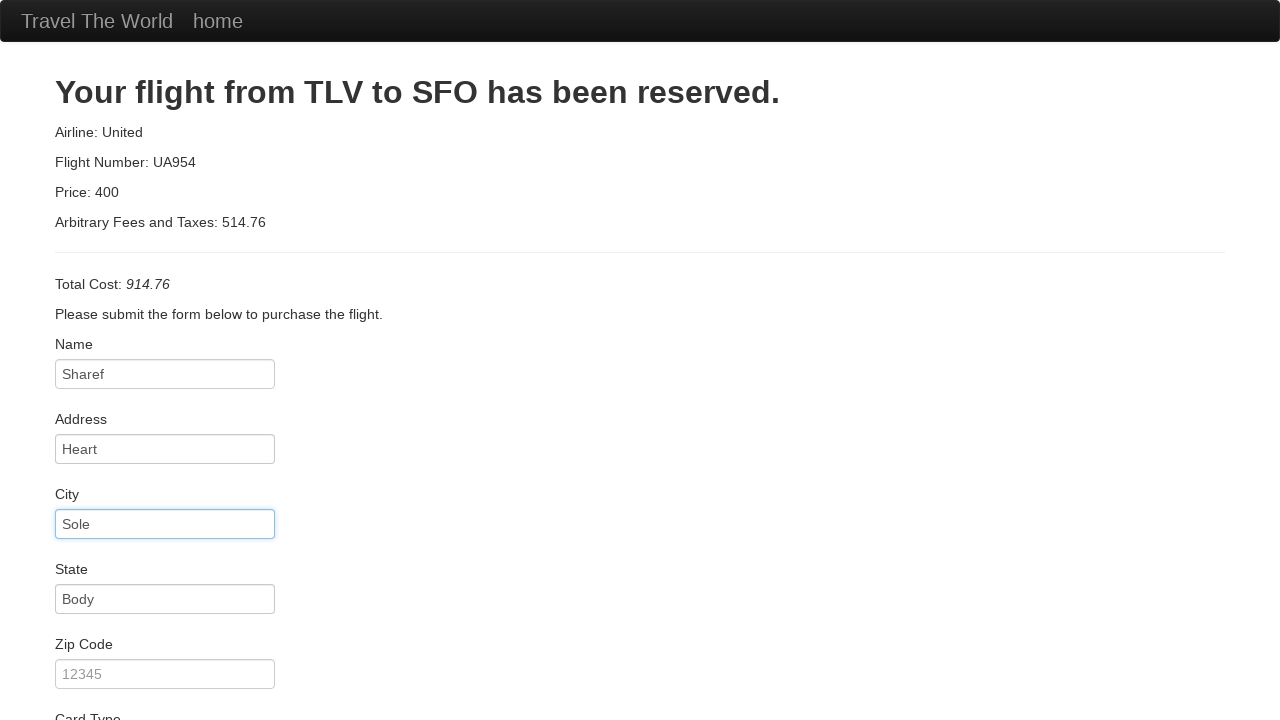

Filled zip code: 79143 on #zipCode
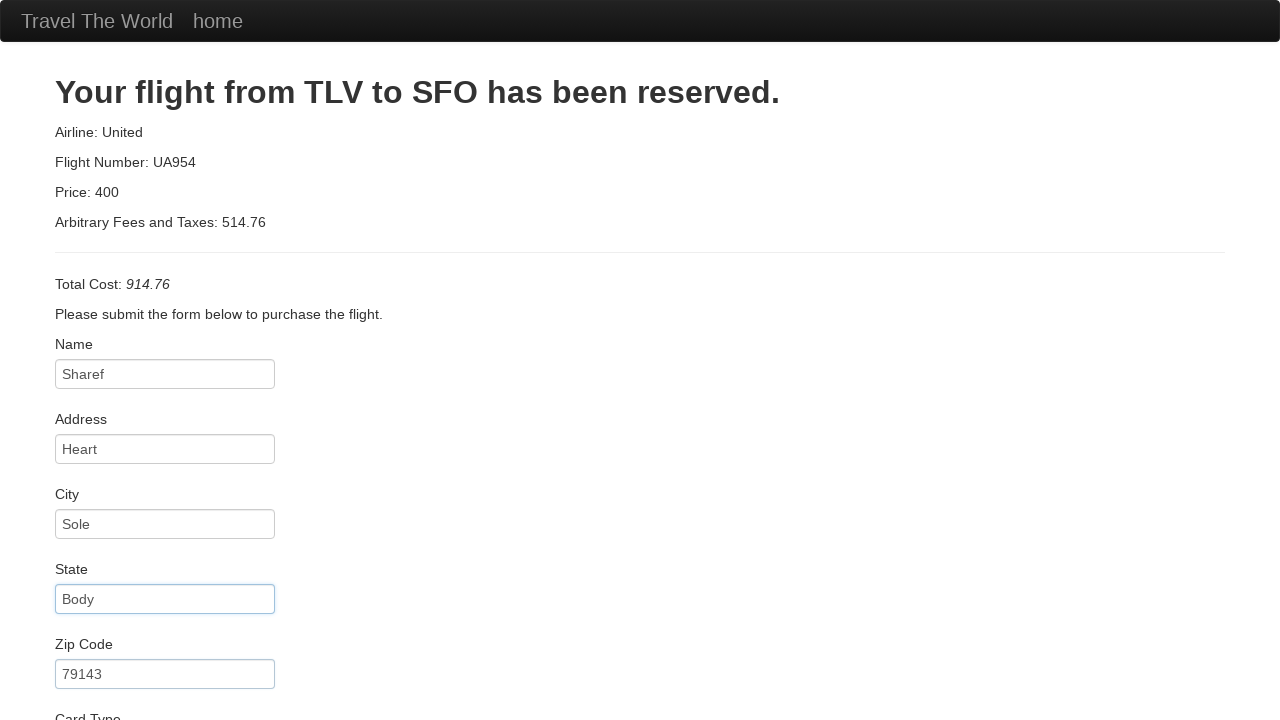

Selected American Express as card type on #cardType
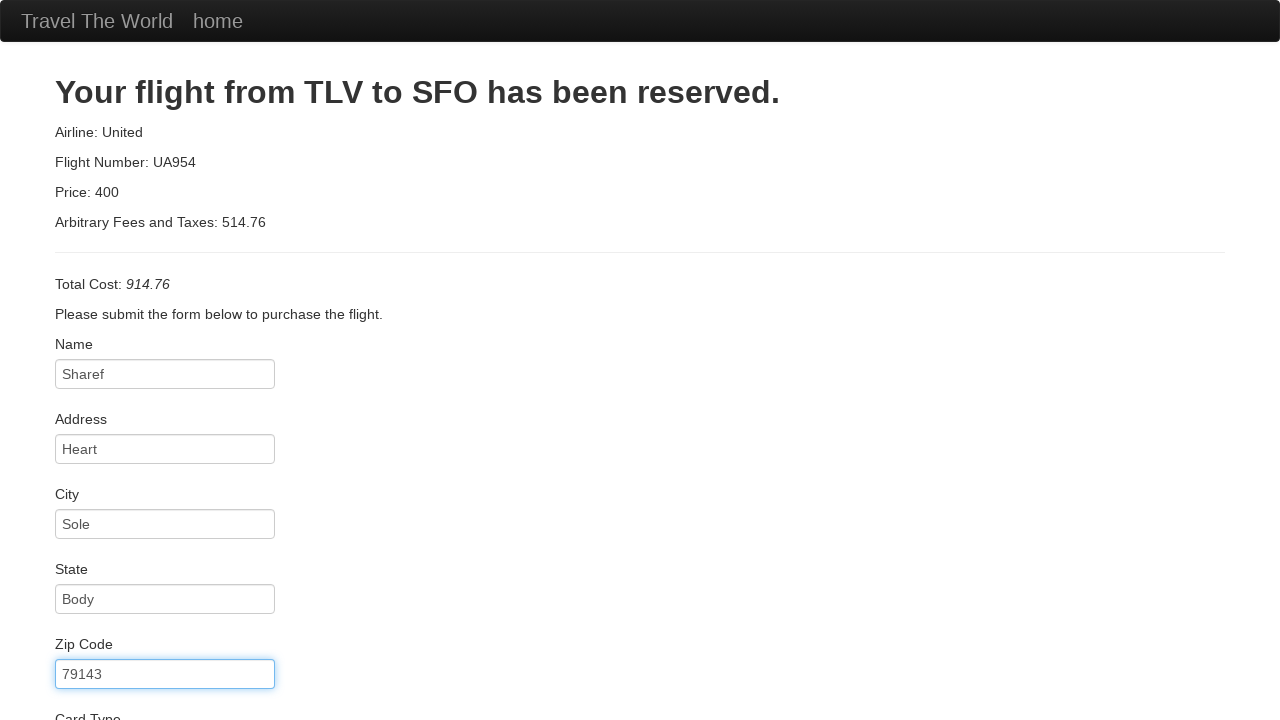

Filled credit card number on #creditCardNumber
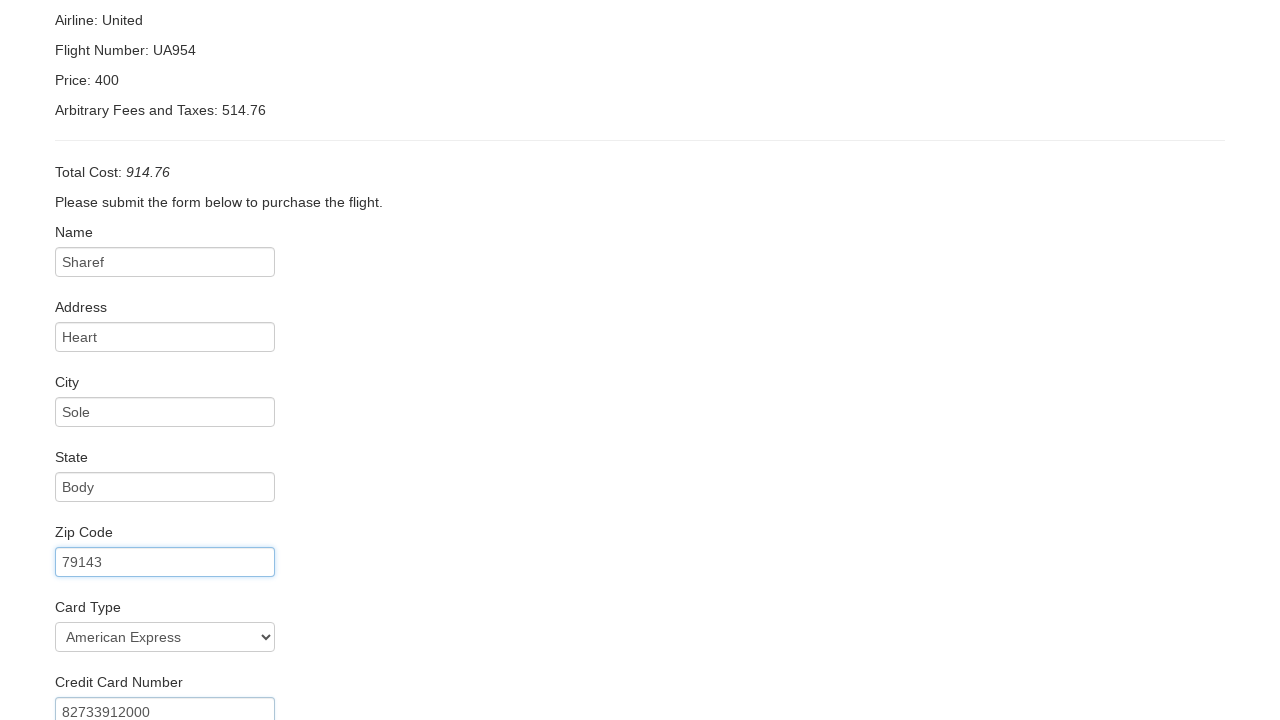

Filled credit card month: 12 on #creditCardMonth
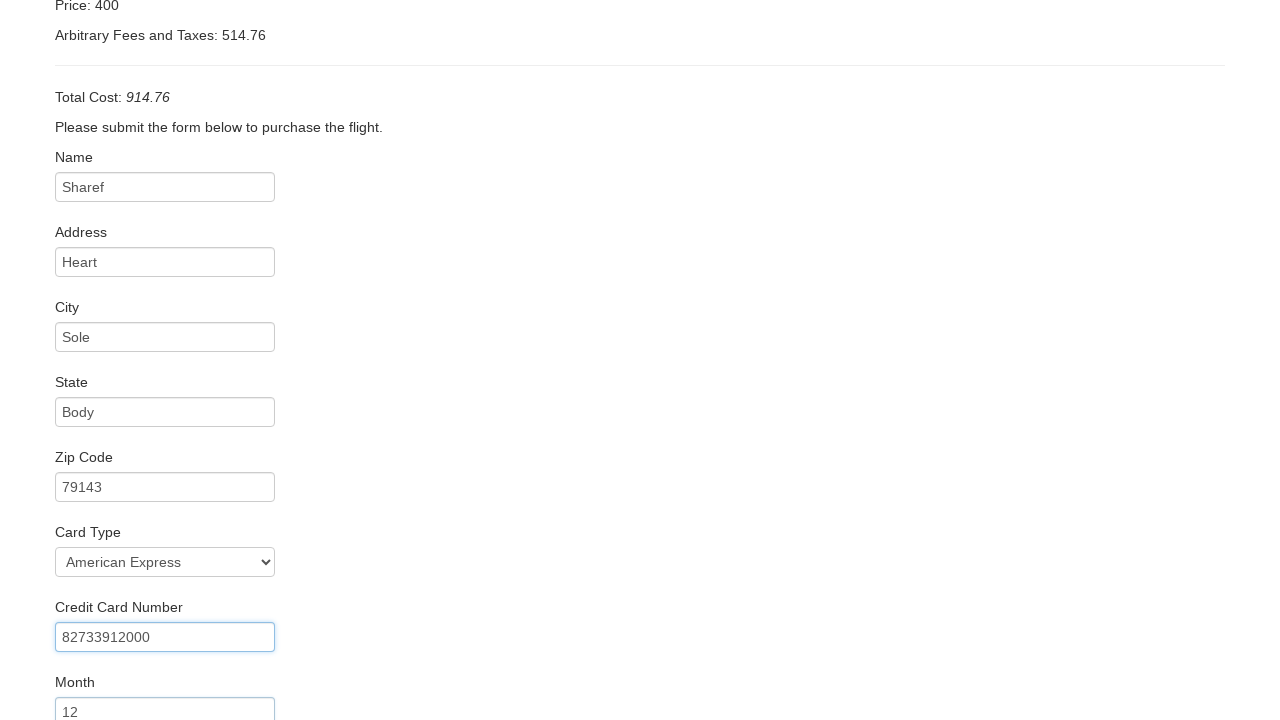

Filled credit card year: 2023 on #creditCardYear
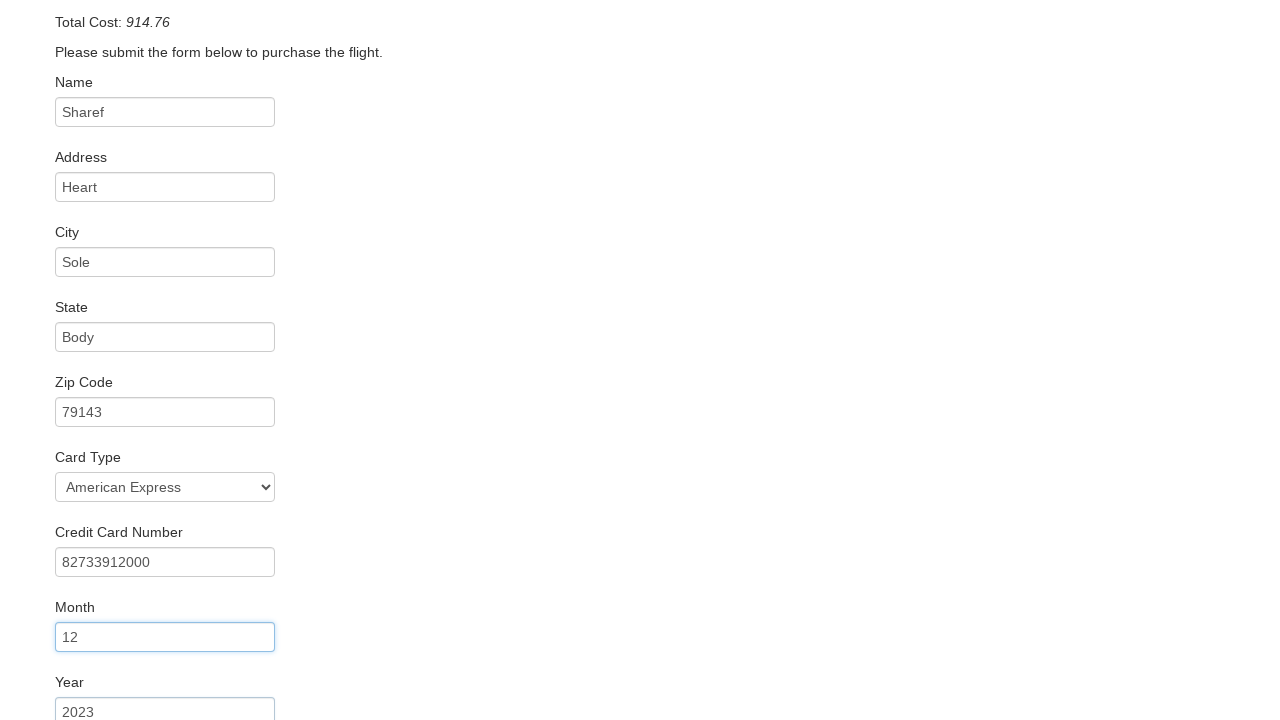

Filled name on card: Shareef naik on #nameOnCard
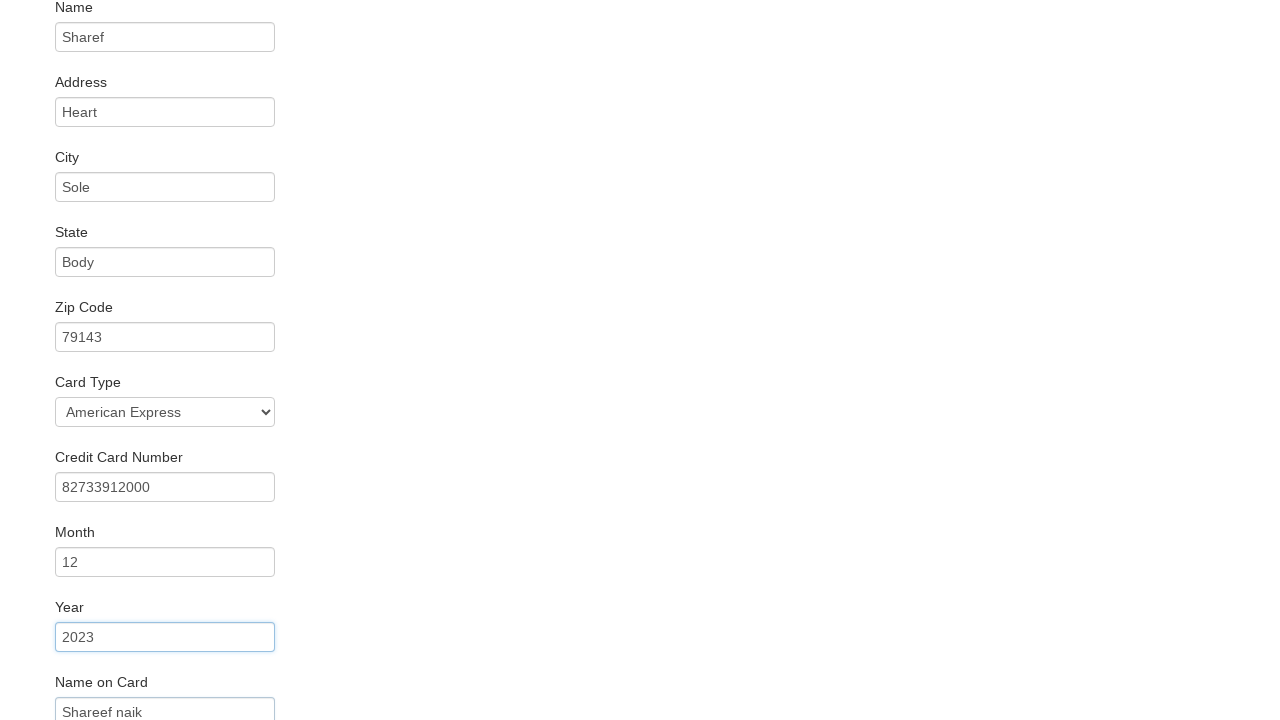

Checked Remember Me checkbox at (62, 656) on #rememberMe
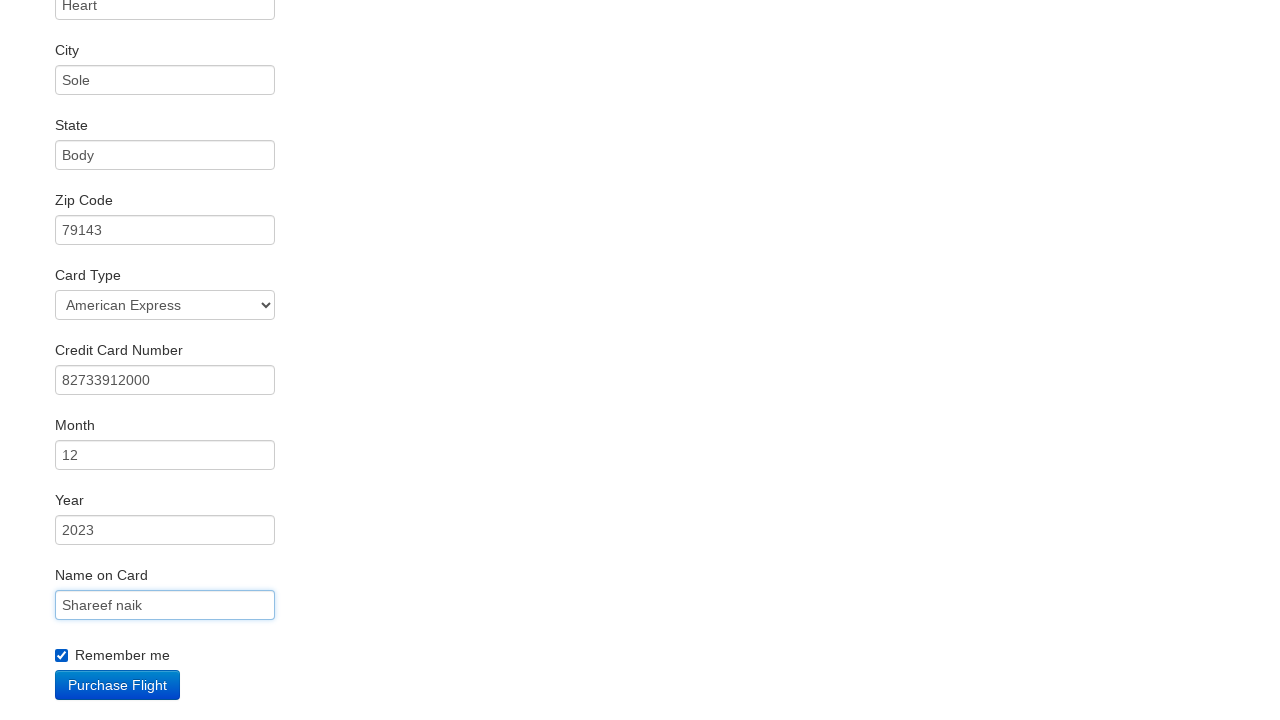

Submitted first booking purchase at (118, 685) on input[type='submit']
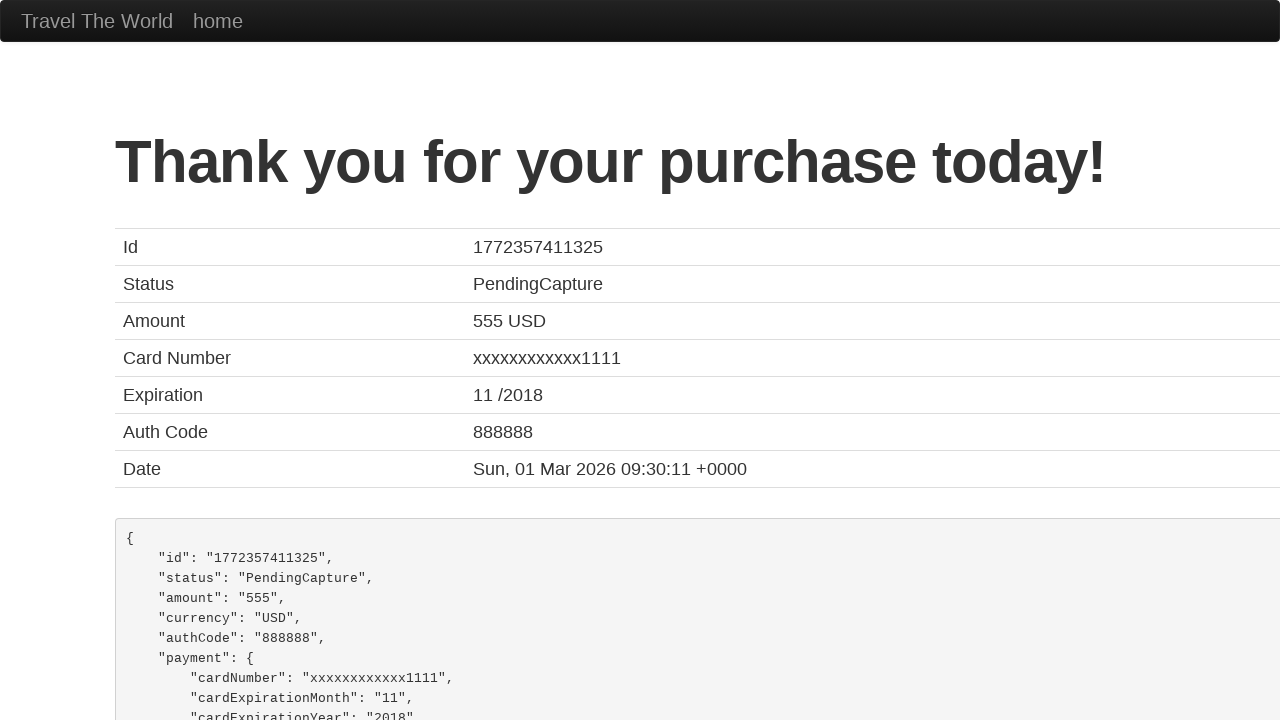

Waited for confirmation page to load
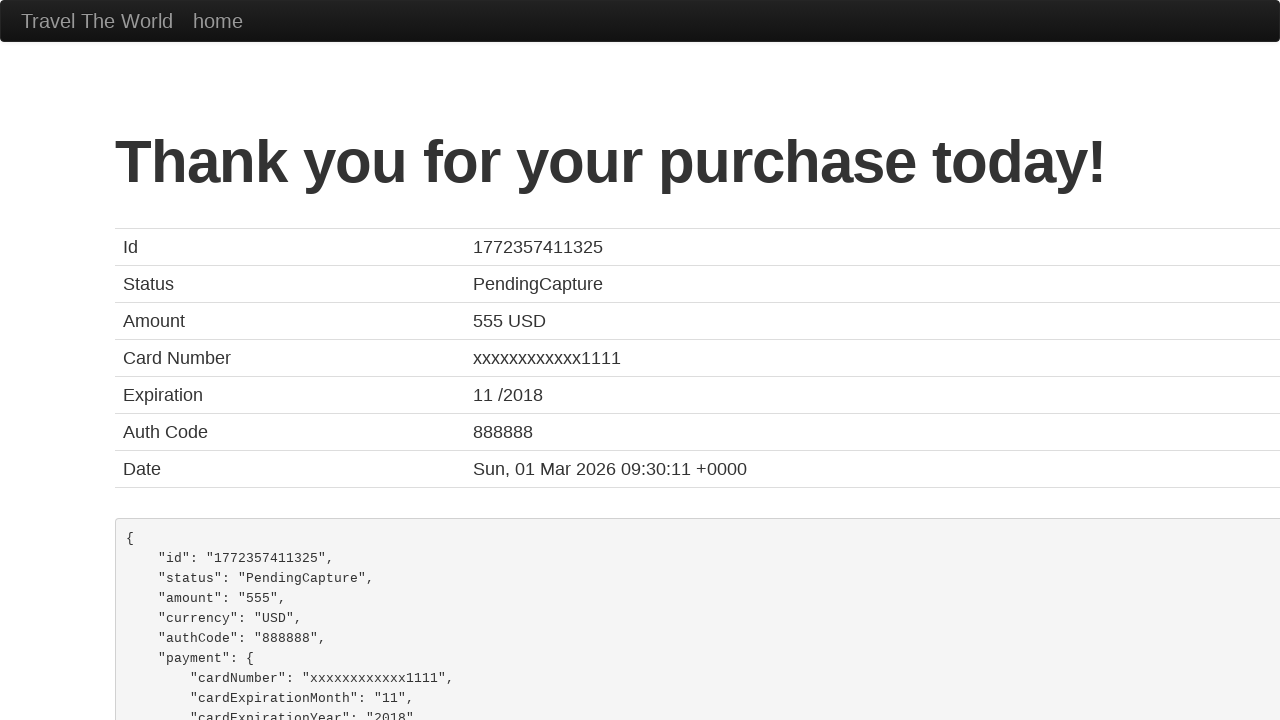

Navigated back from confirmation page
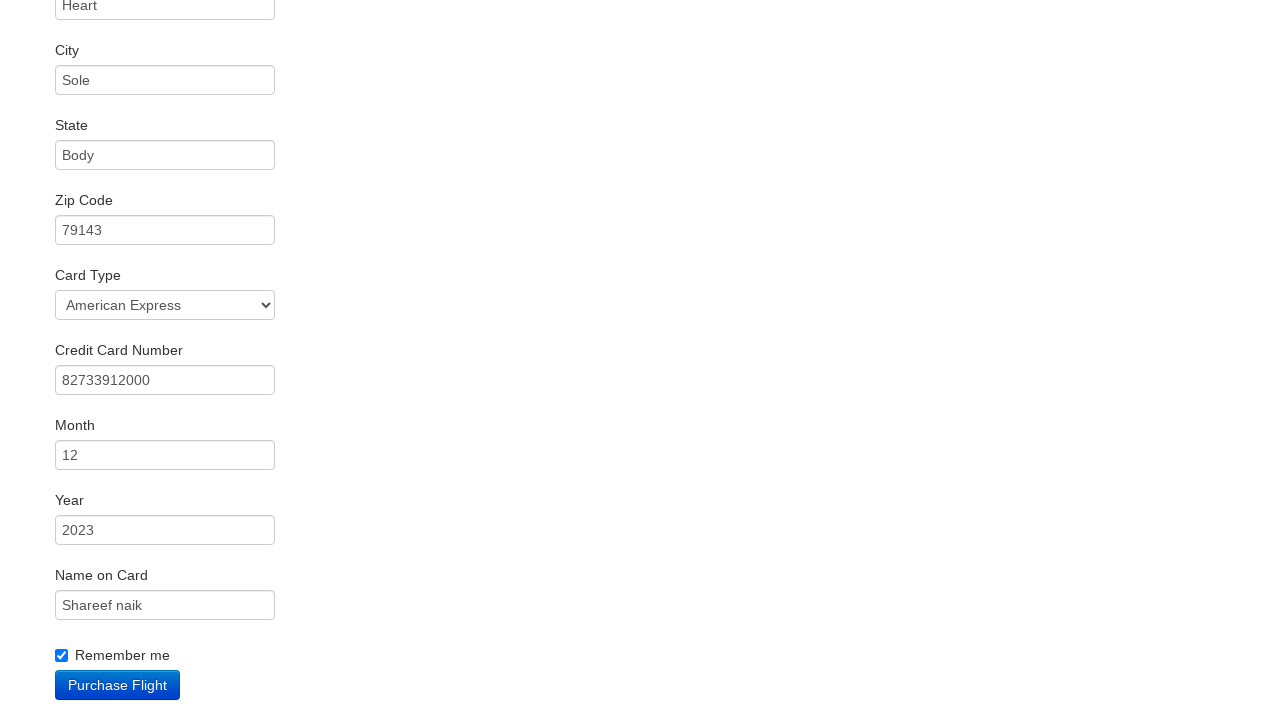

Navigated back to flight selection page
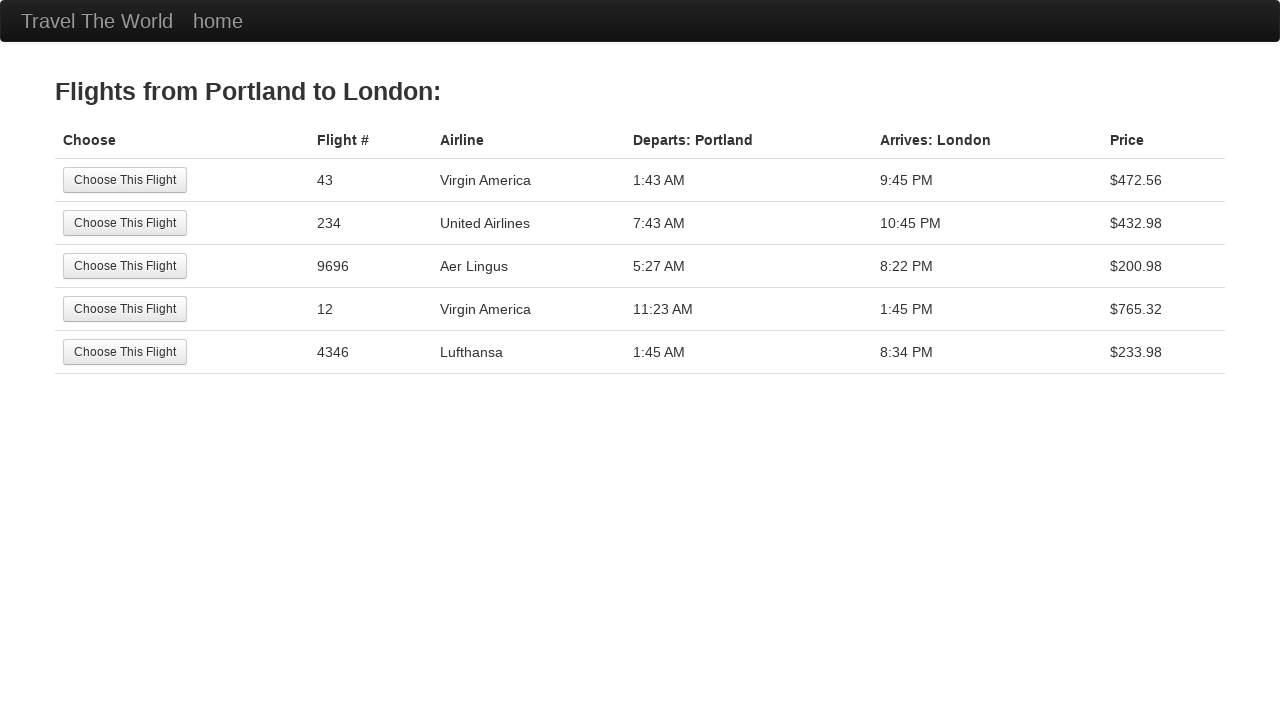

Selected second flight option at (125, 223) on xpath=//table/tbody/tr[2]/td[1]/input
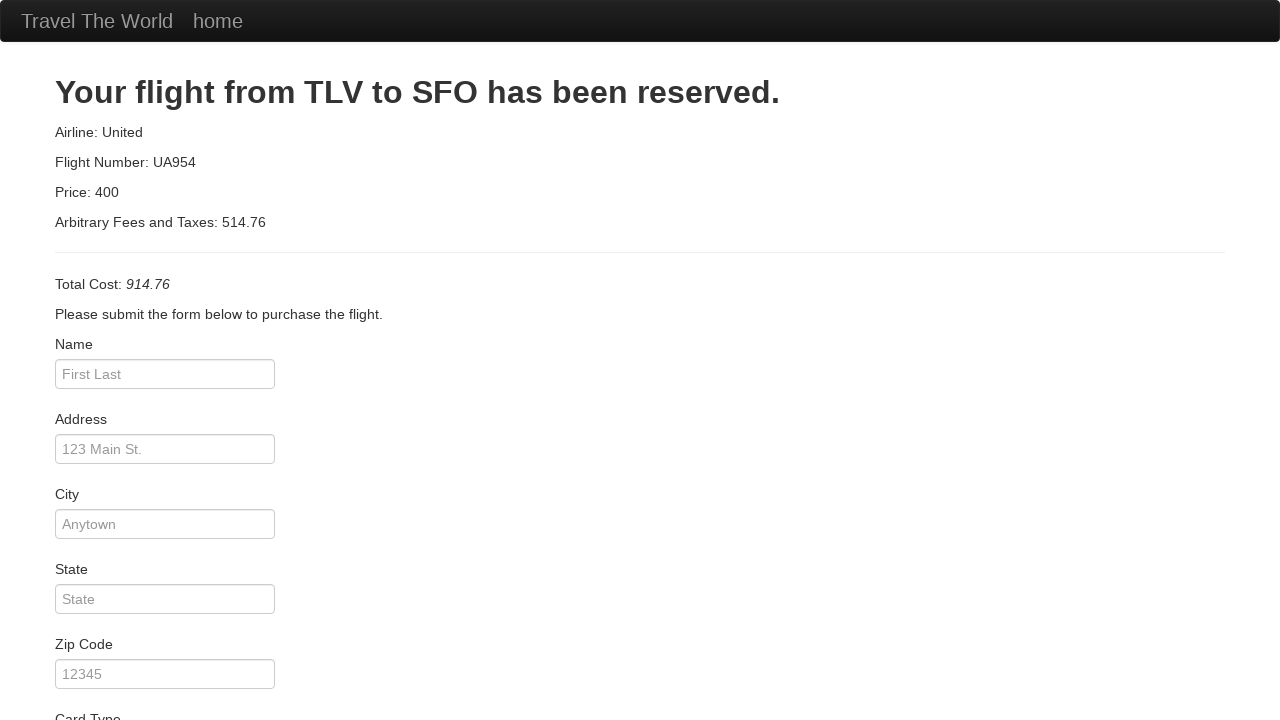

Filled passenger name: phani on #inputName
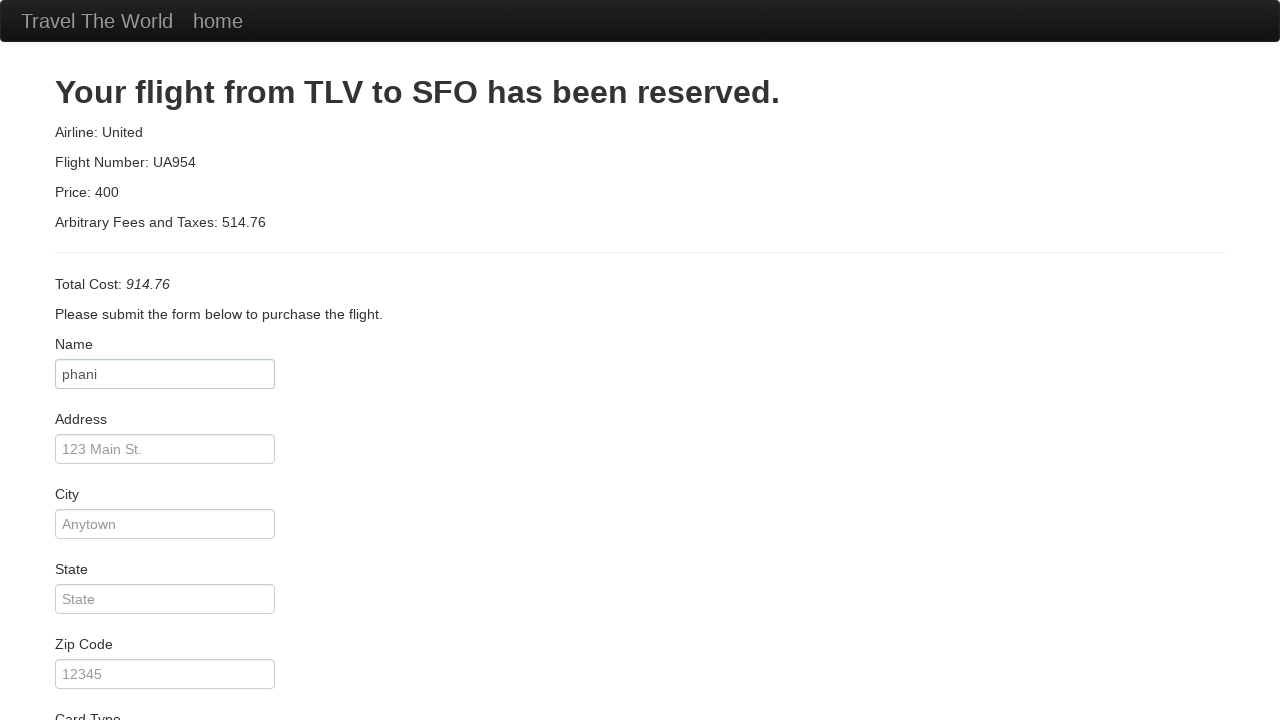

Filled address: no more on #address
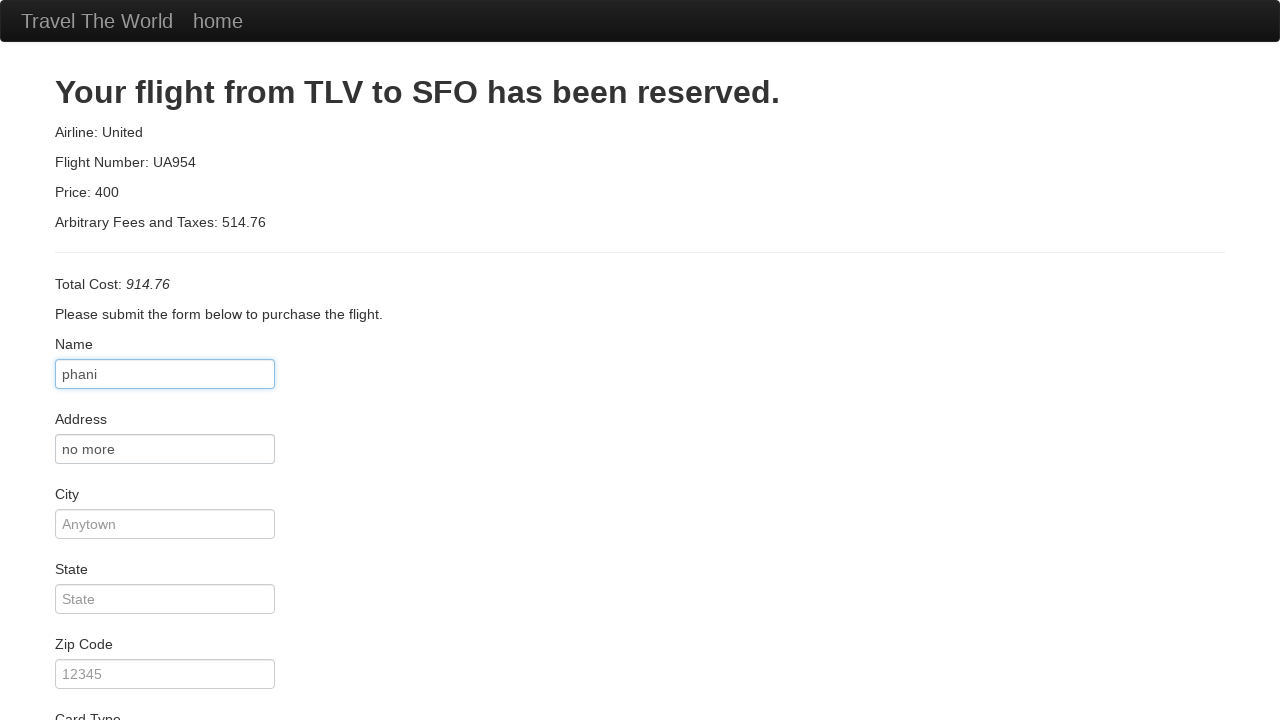

Filled city: is you buddy on #city
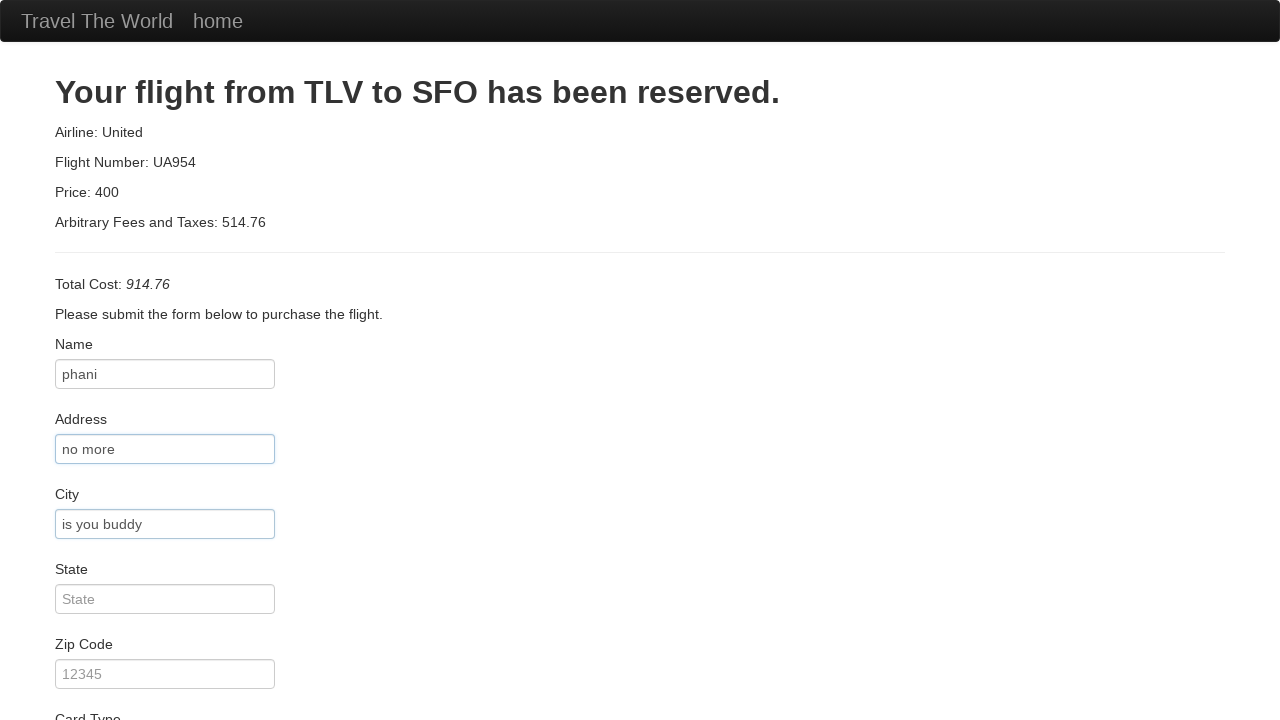

Filled state: your hear on #state
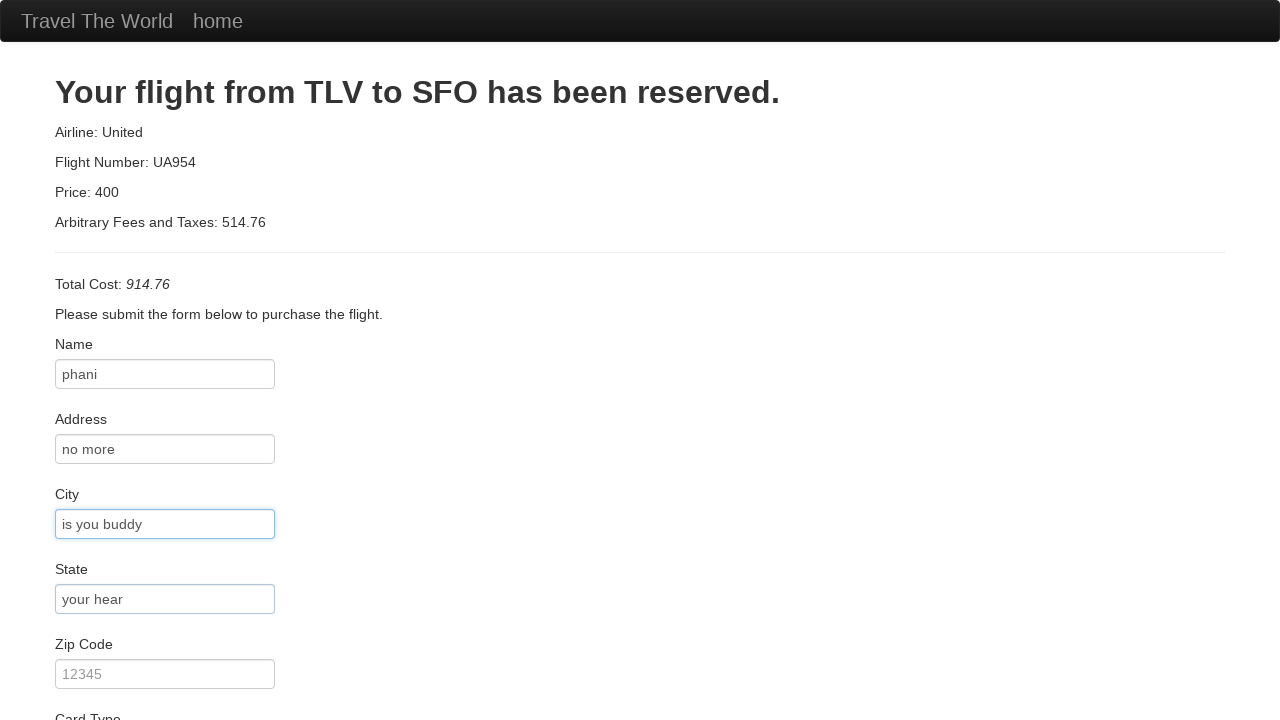

Filled zip code: 761432 on #zipCode
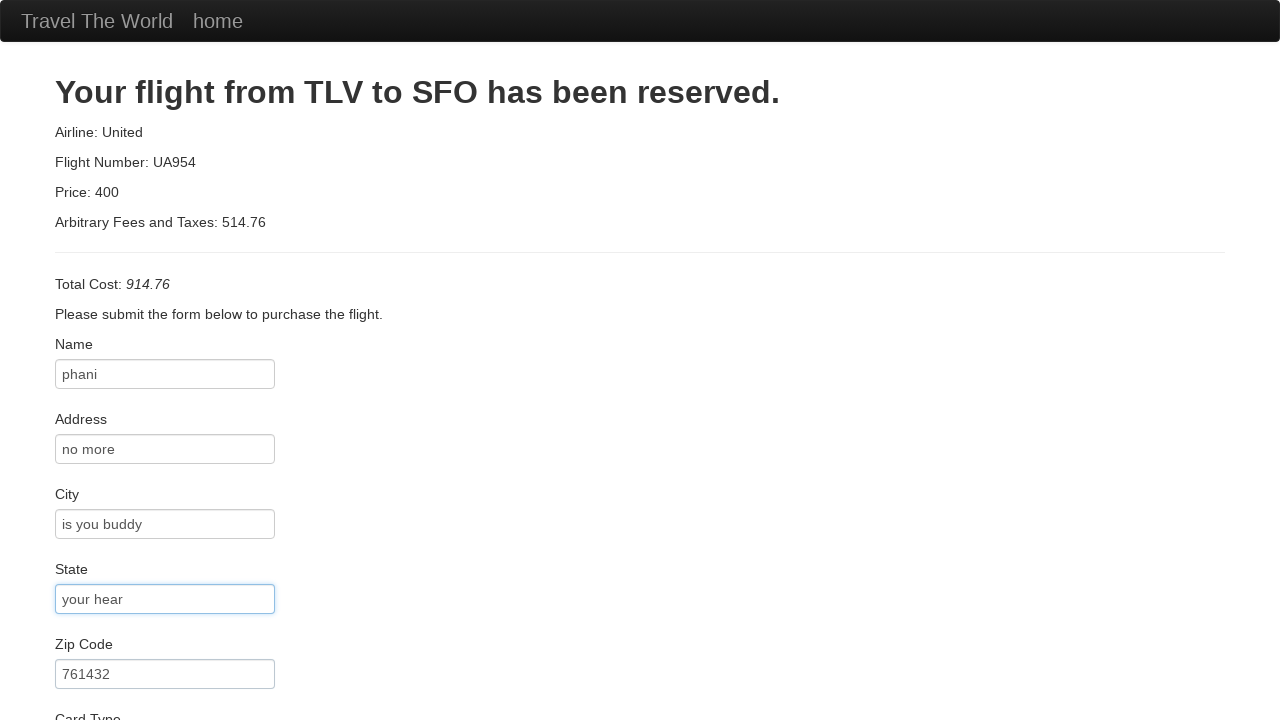

Selected Diner's Club as card type on #cardType
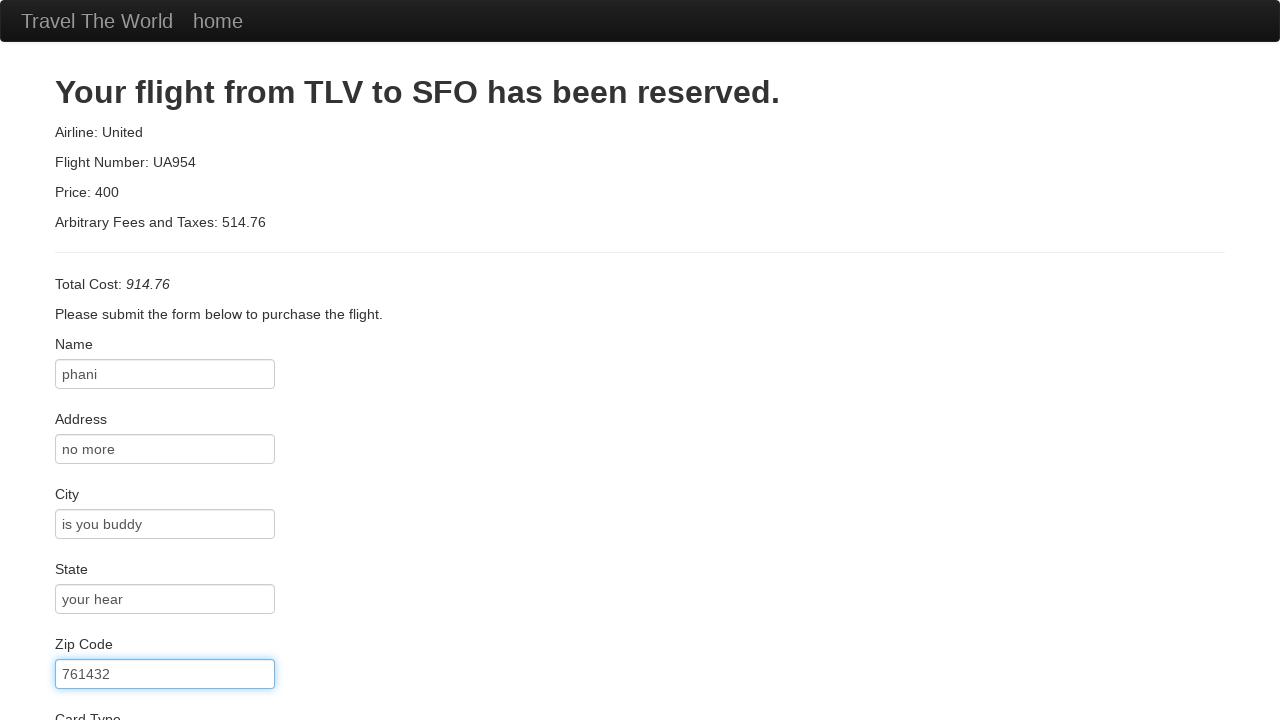

Filled credit card number on #creditCardNumber
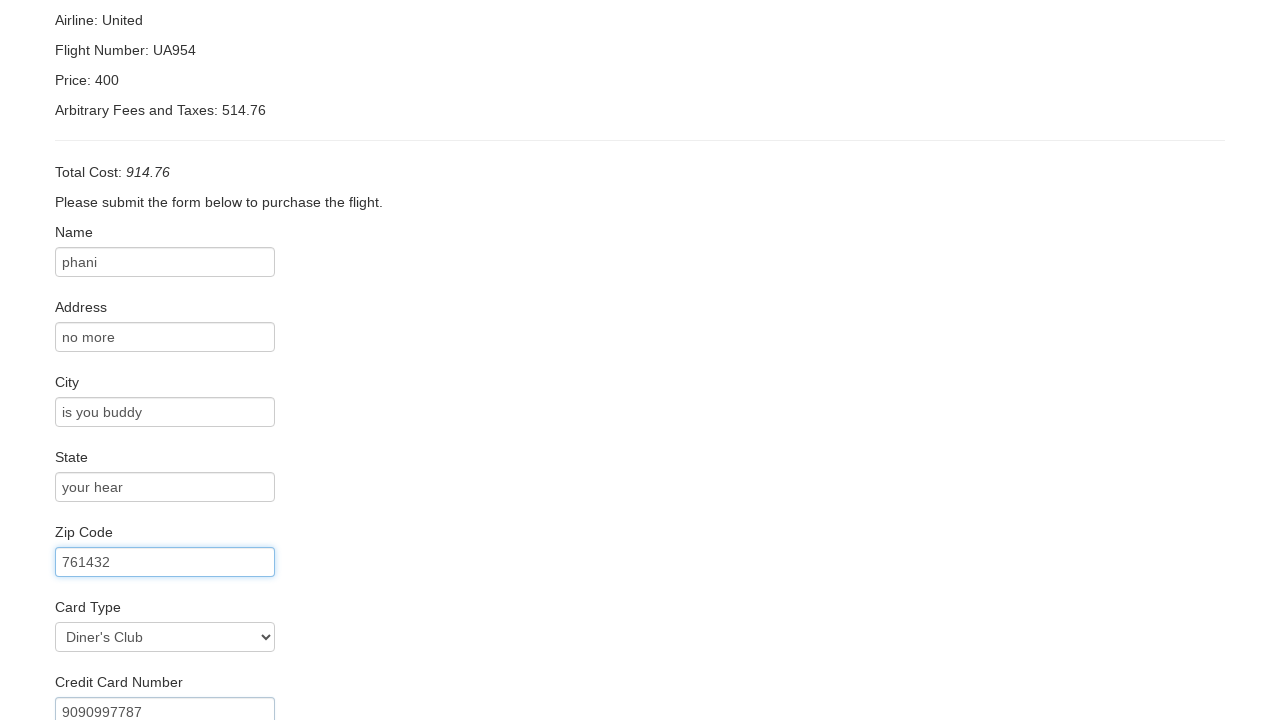

Filled credit card month: 11 on #creditCardMonth
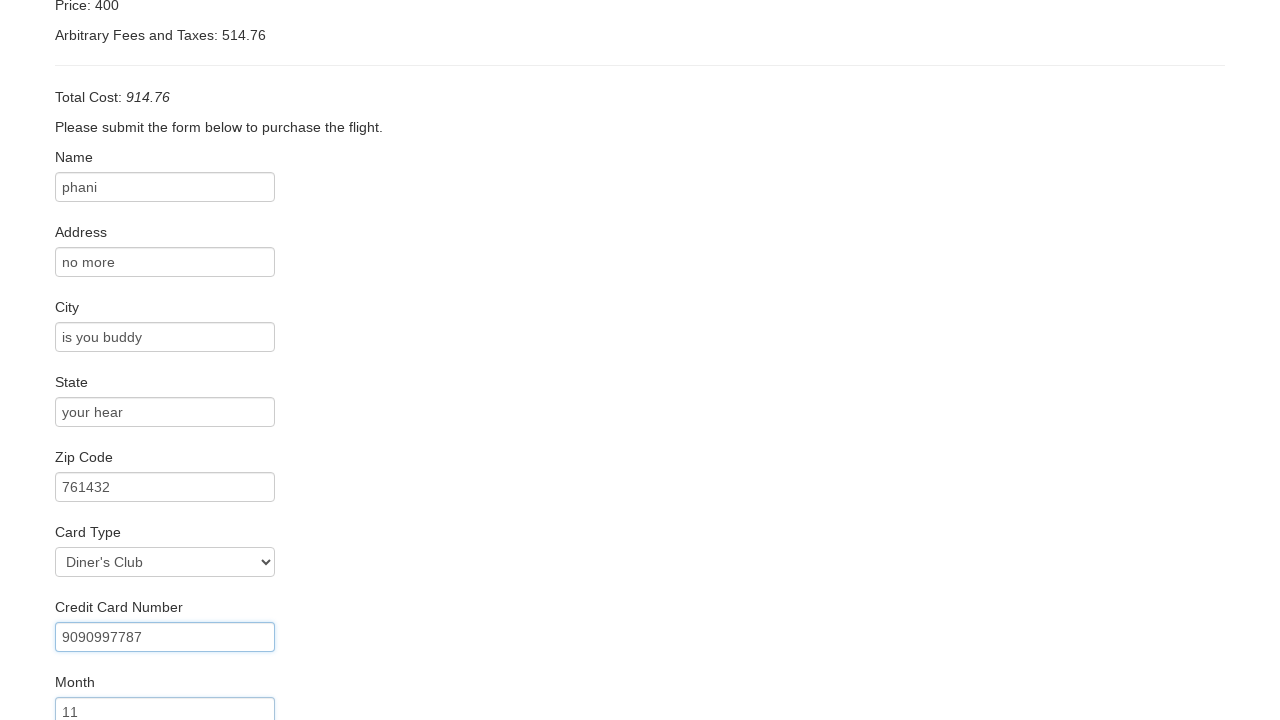

Filled credit card year: 2033 on #creditCardYear
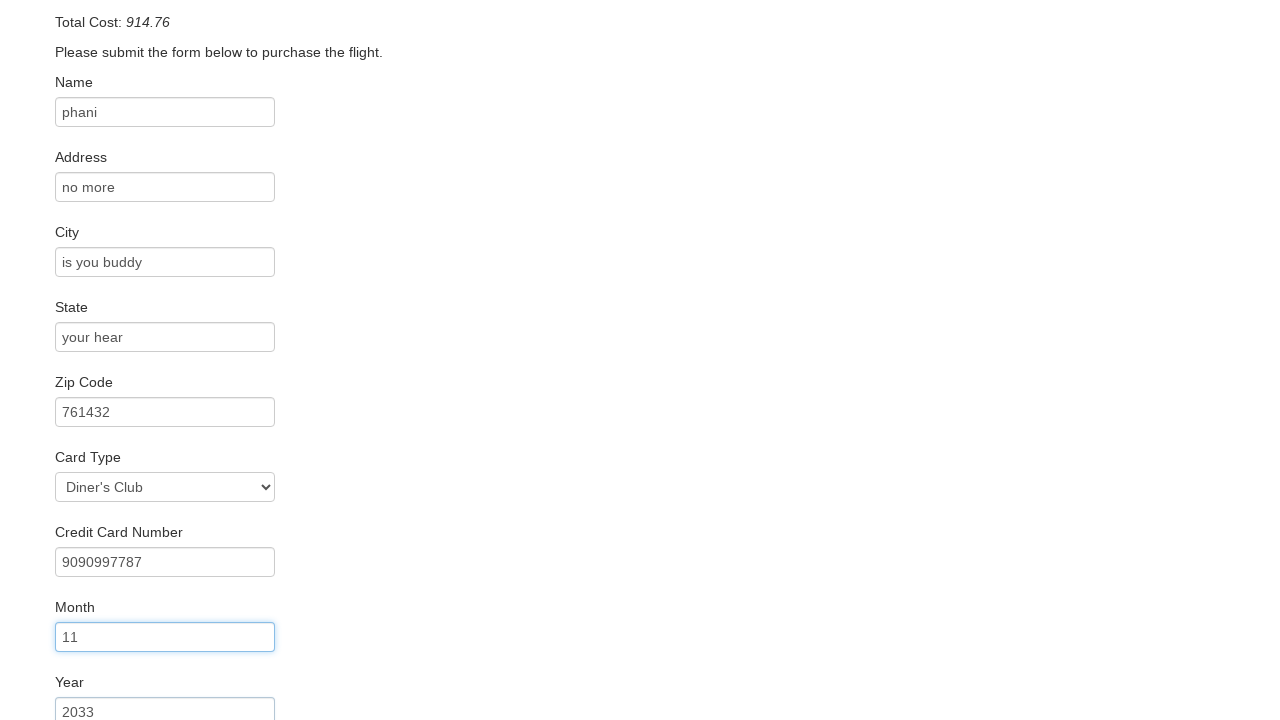

Filled name on card: phani naik on #nameOnCard
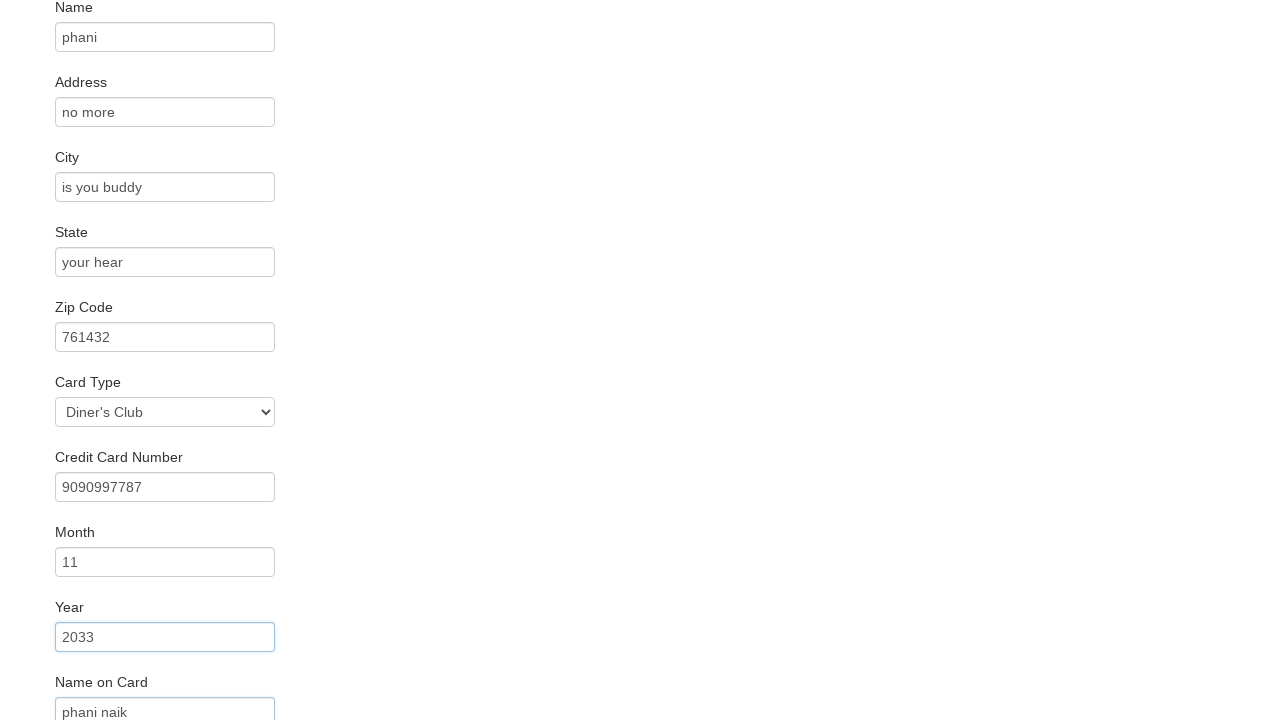

Checked Remember Me checkbox for second booking at (62, 656) on #rememberMe
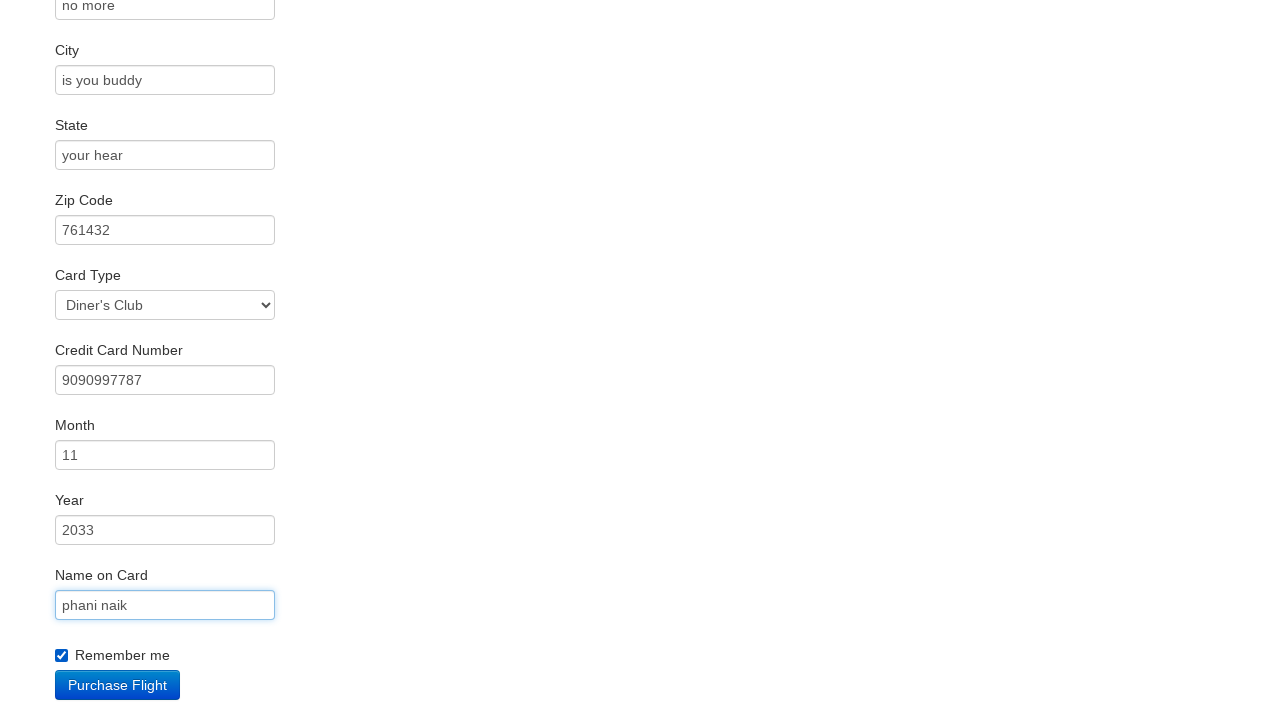

Submitted second booking purchase at (118, 685) on input[type='submit']
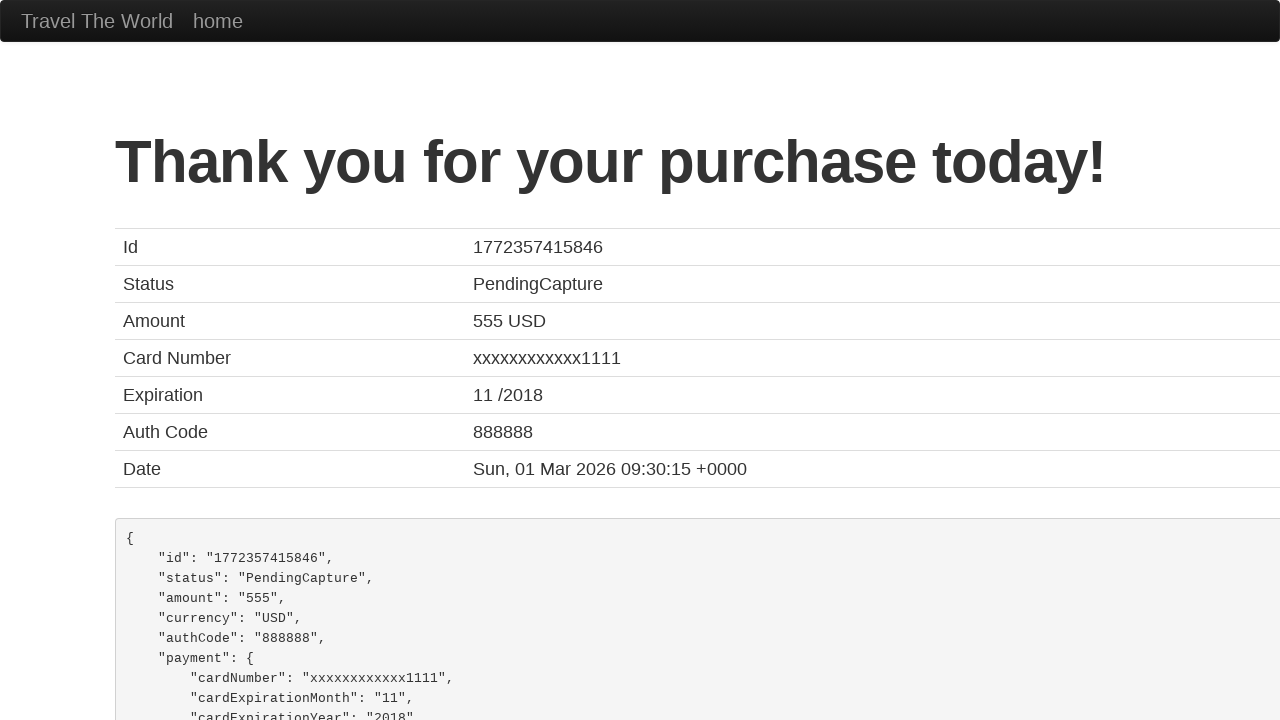

Waited for second booking confirmation page to load
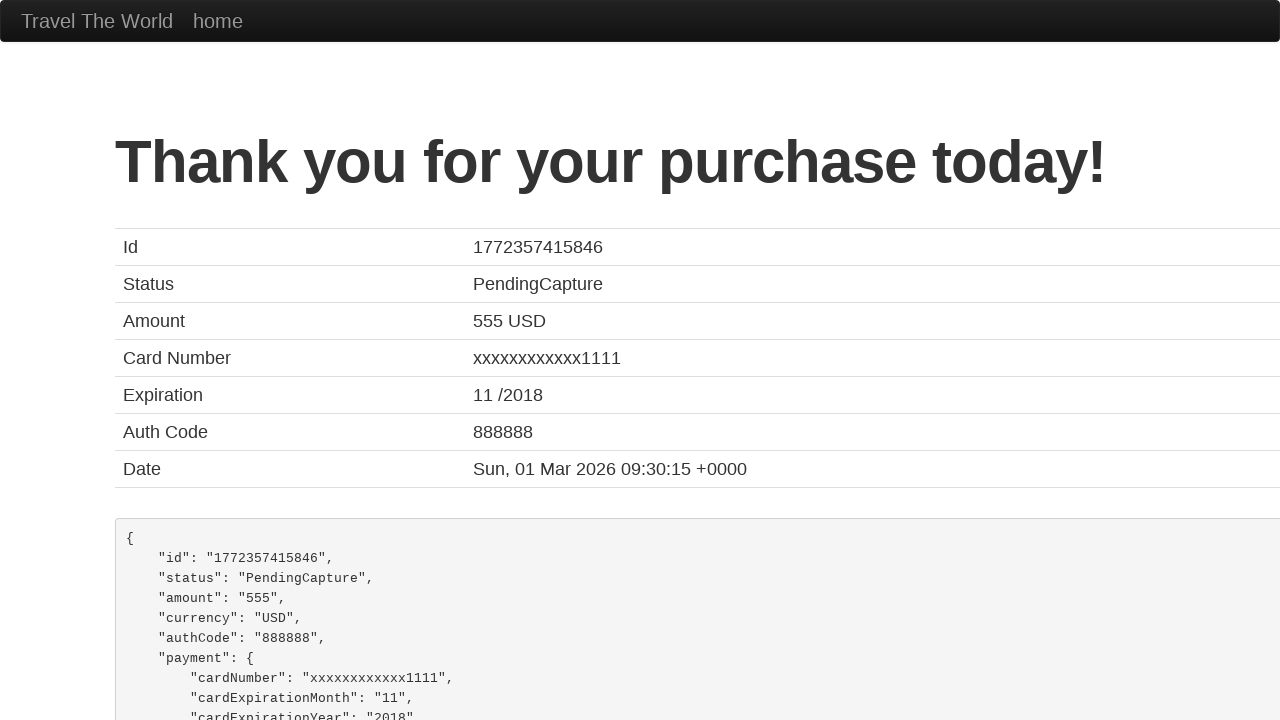

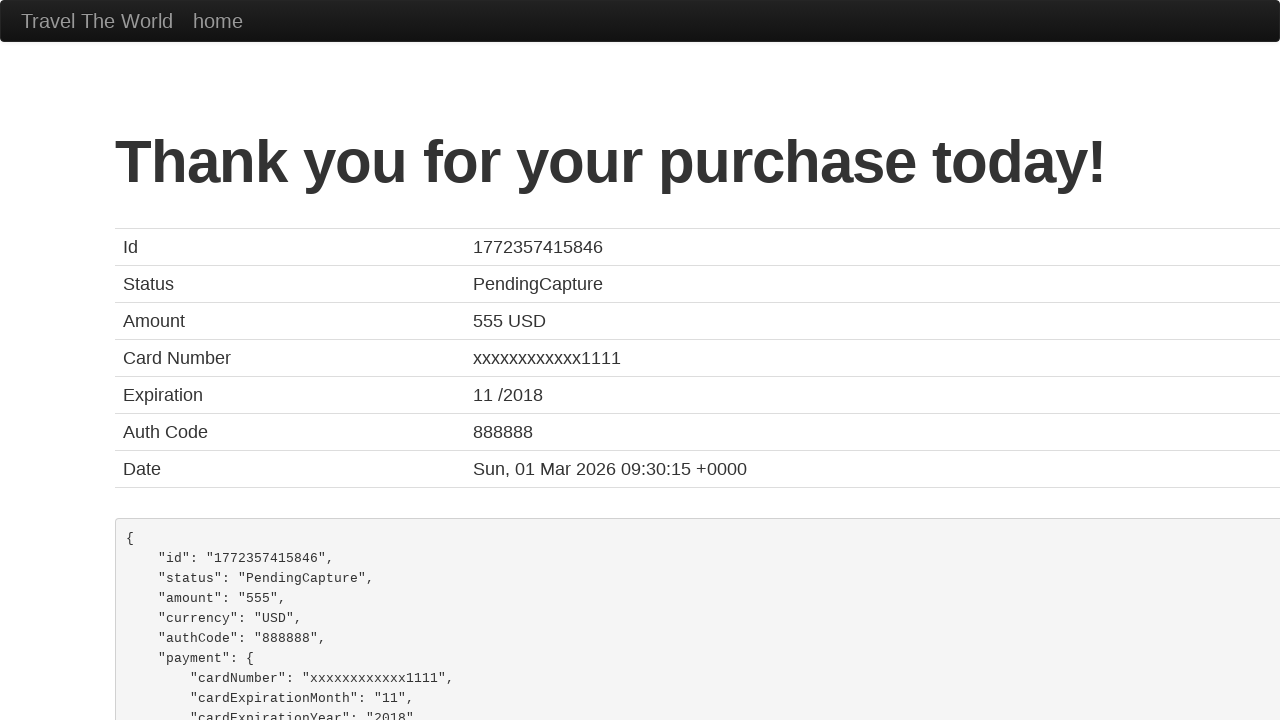